Tests that a future date (1/1/2026) in the DOB field is properly rejected

Starting URL: https://flamboyant-allen-00cf47.netlify.app/signUp

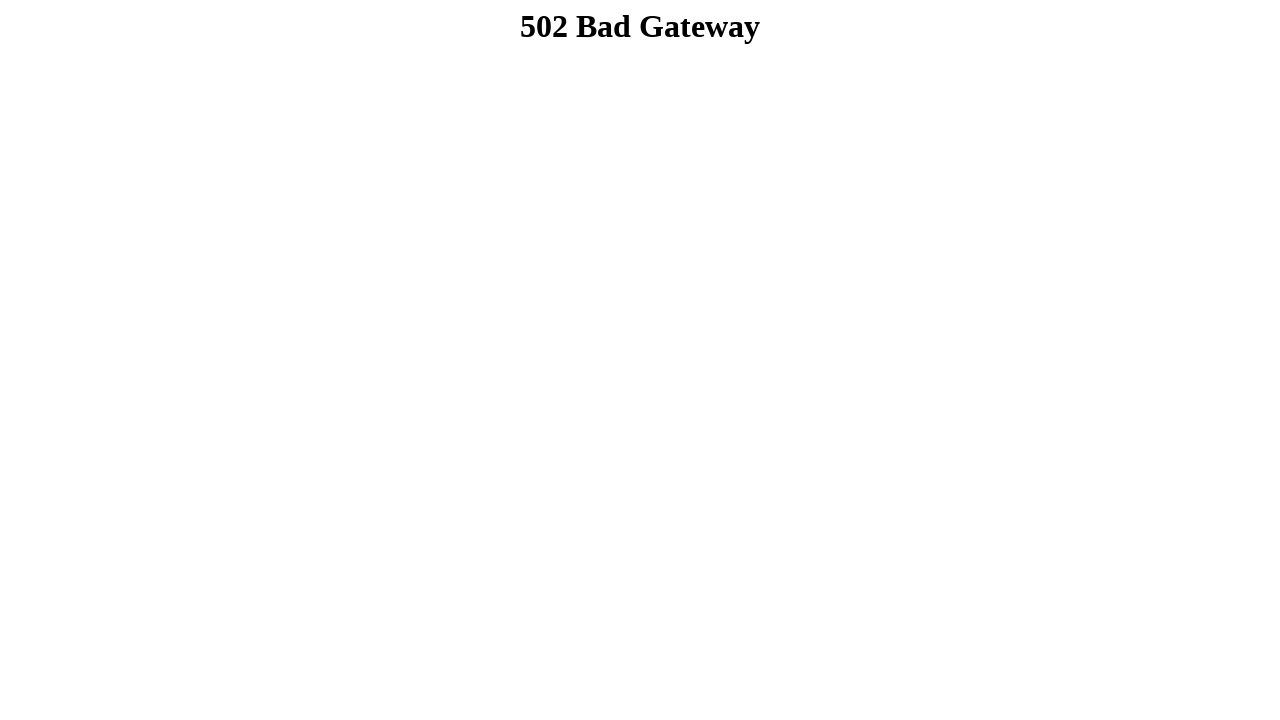

Navigated to sign up page
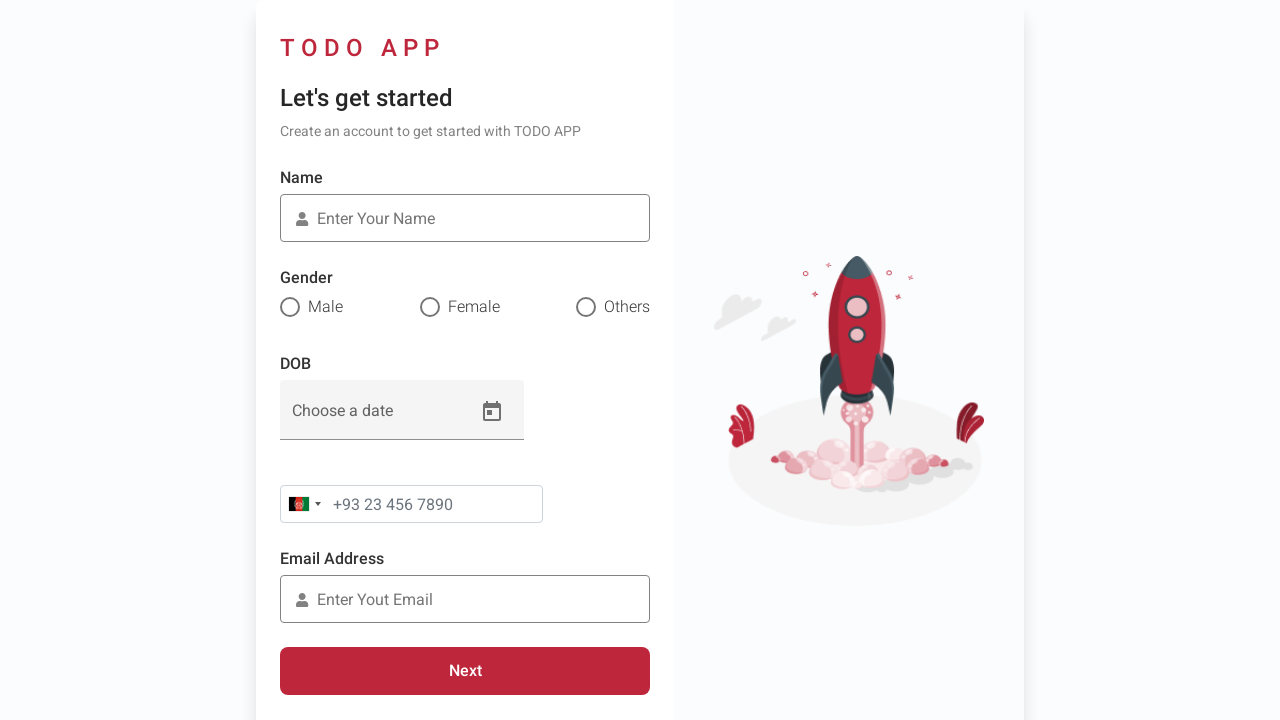

Filled DOB field with future date 1/1/2026 on #mat-input-0
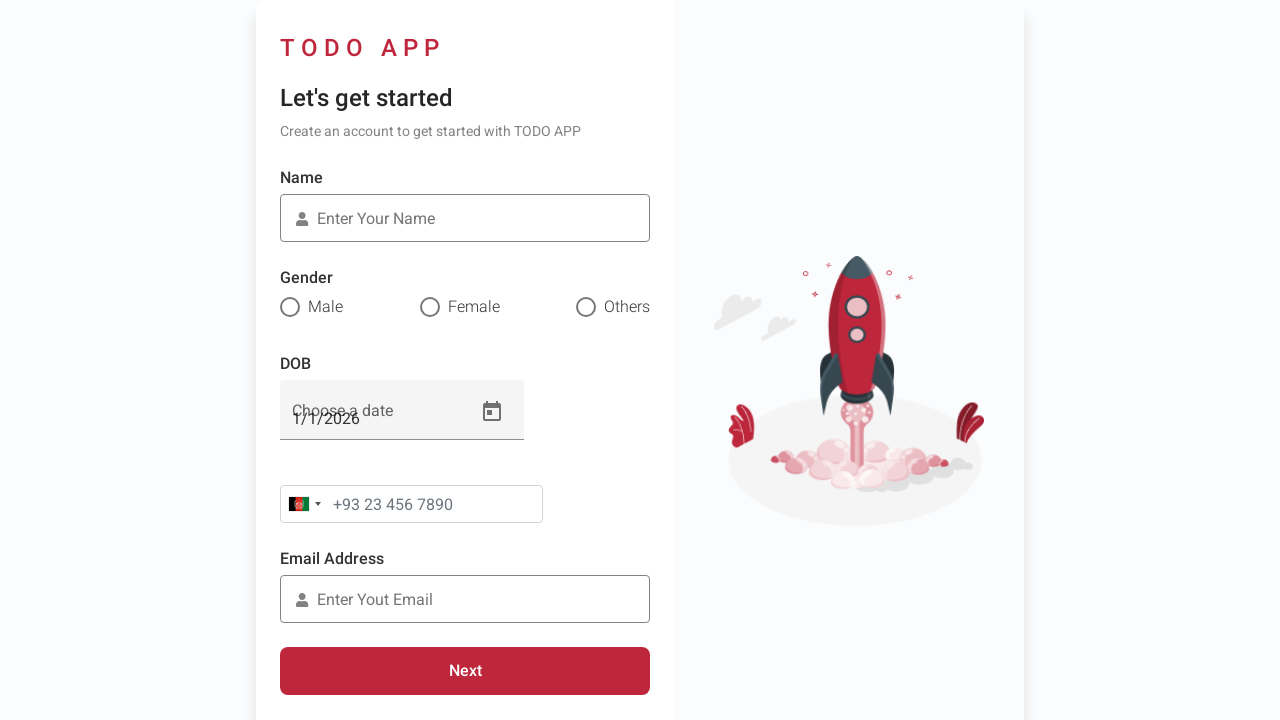

Waited 2 seconds for validation to process
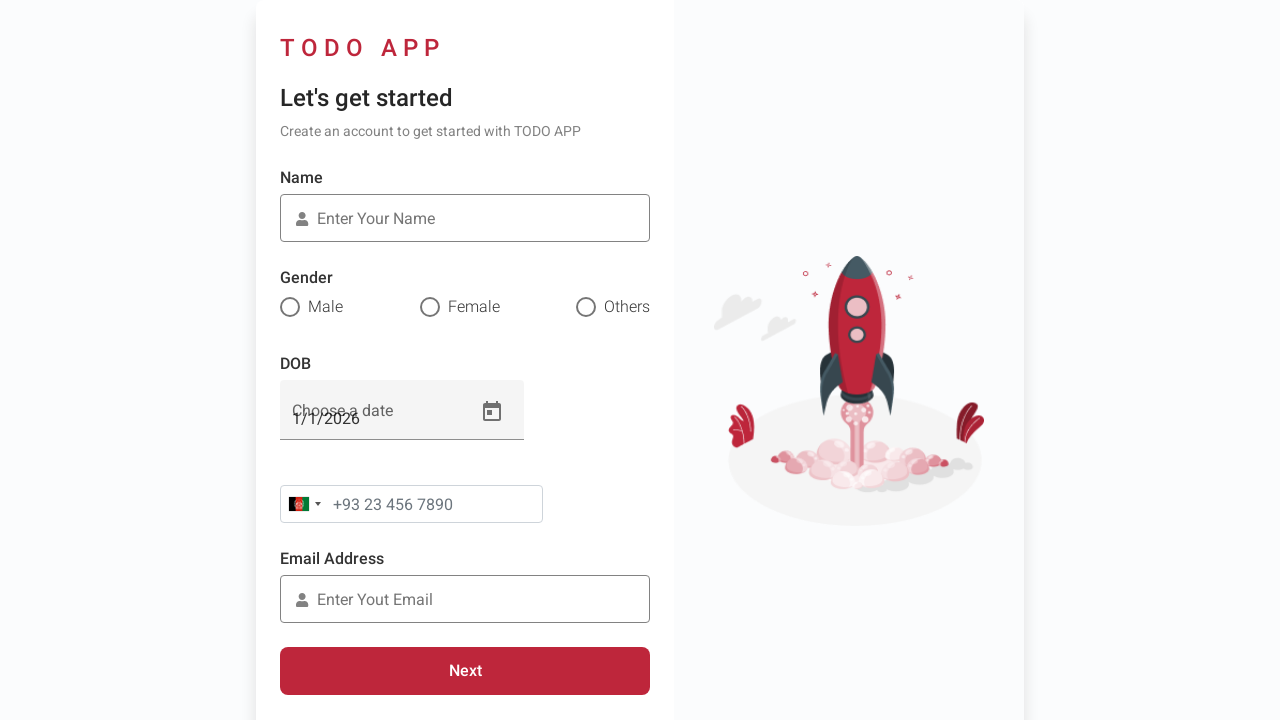

Verified that future DOB was rejected and user remained on sign up page
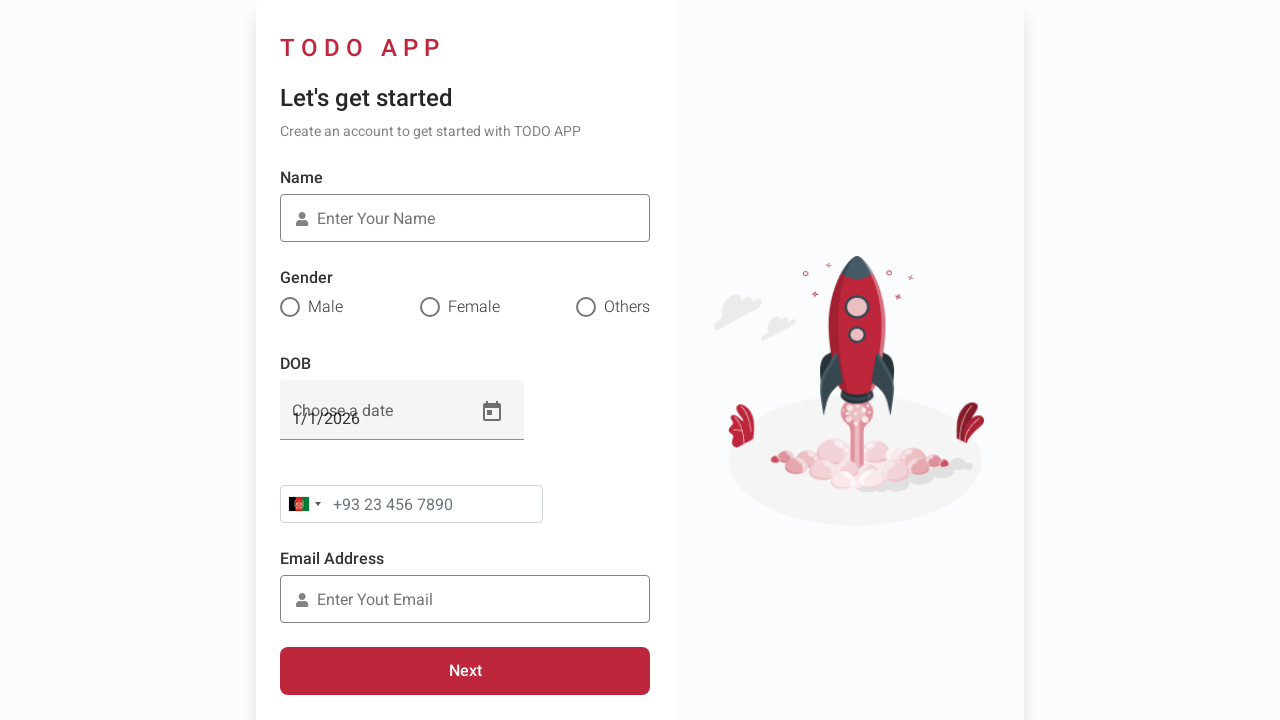

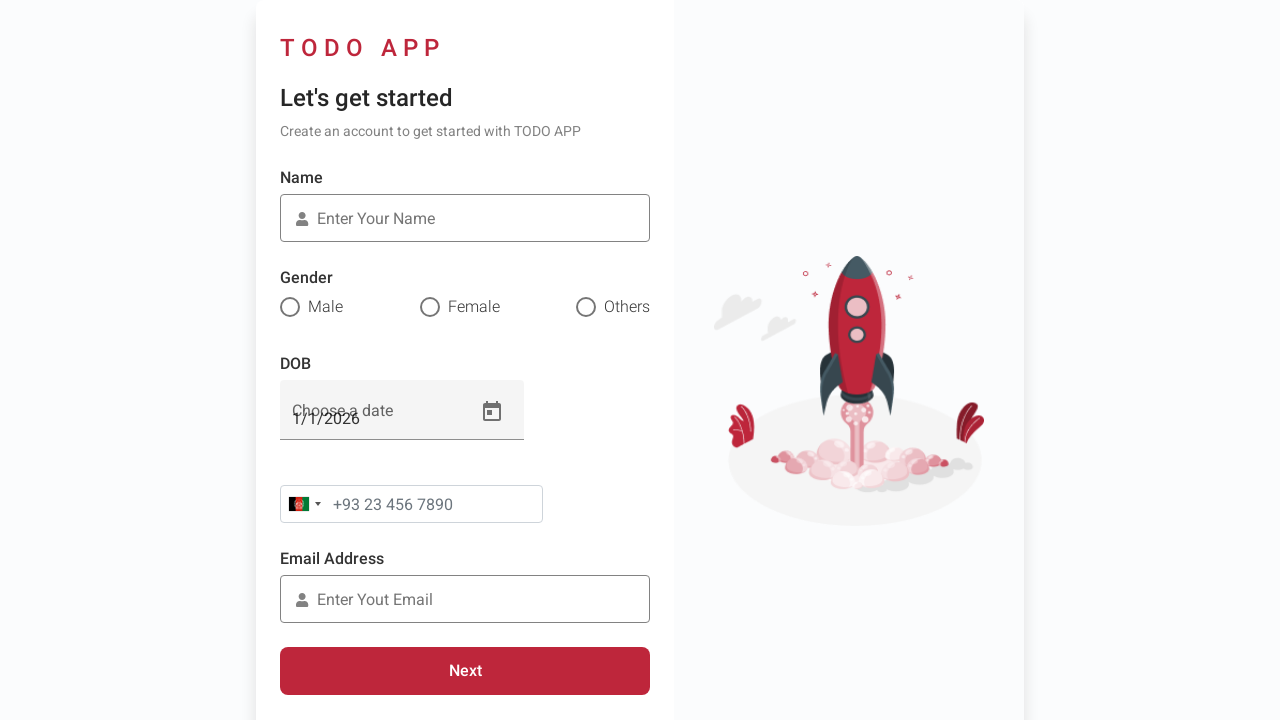